Tests that the Ubuntu homepage loads and contains "Ubuntu" in the title

Starting URL: http://www.ubuntu.com

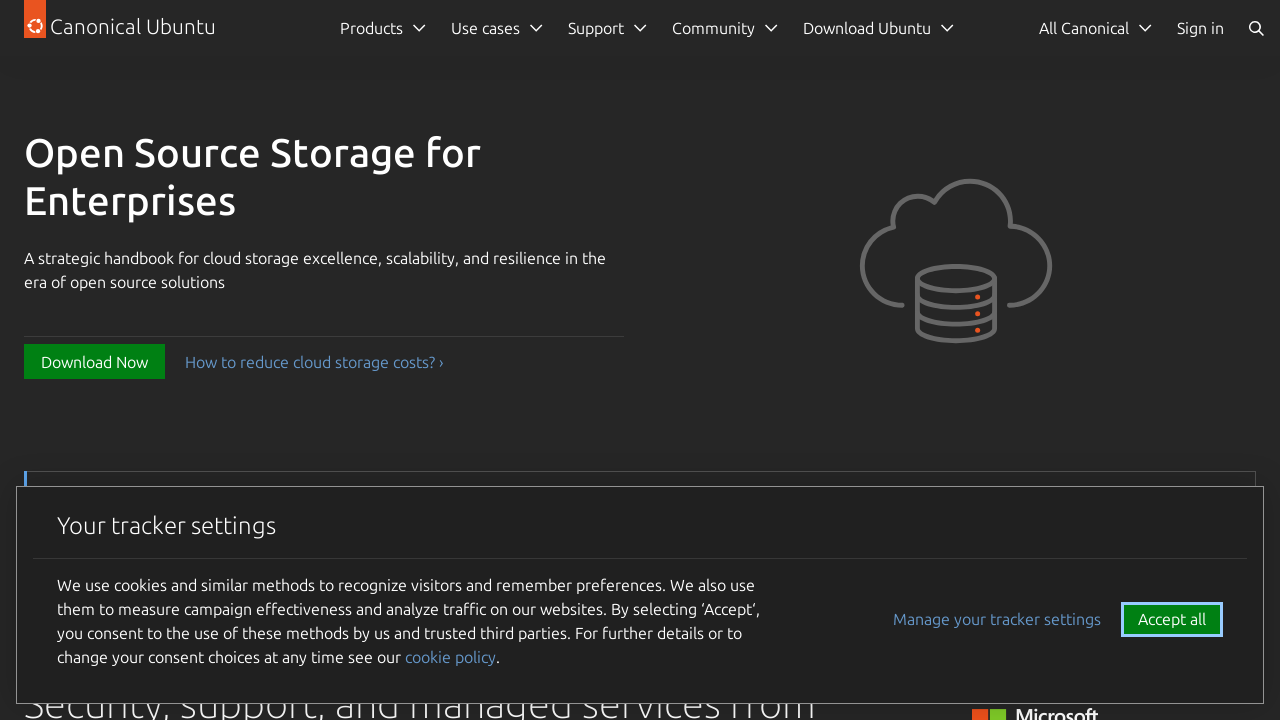

Navigated to Ubuntu homepage
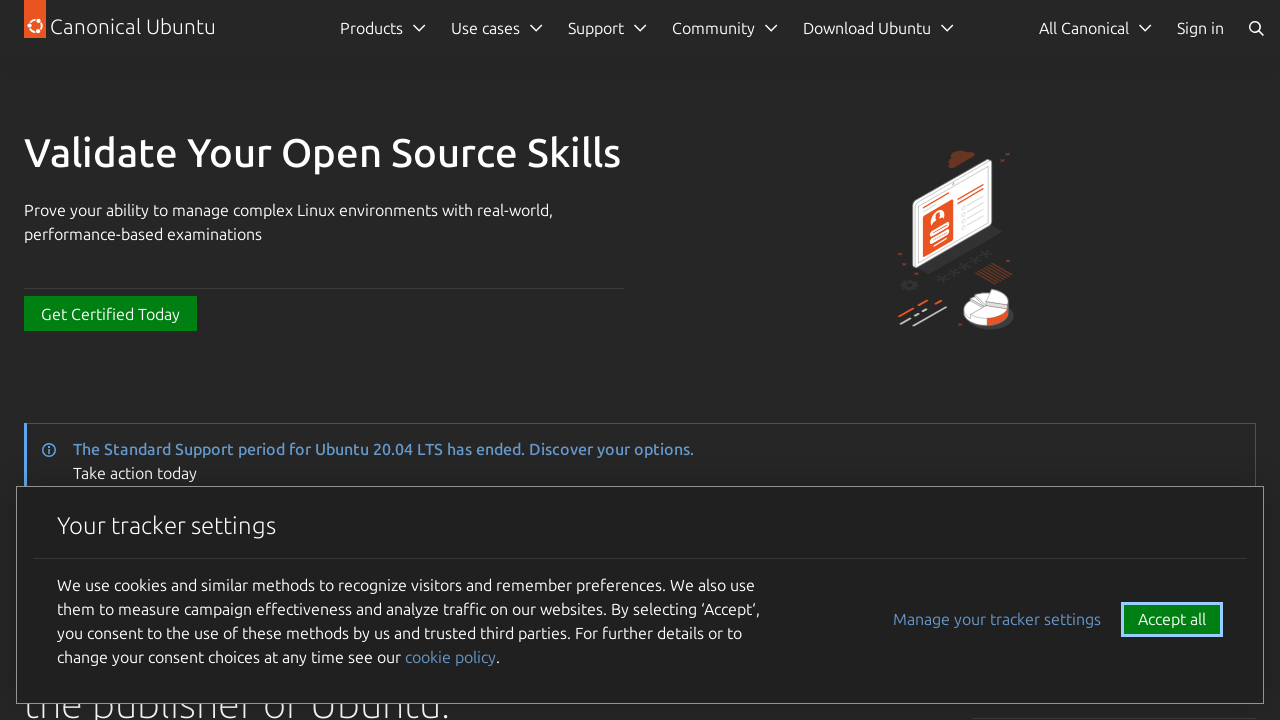

Verified 'Ubuntu' is present in page title
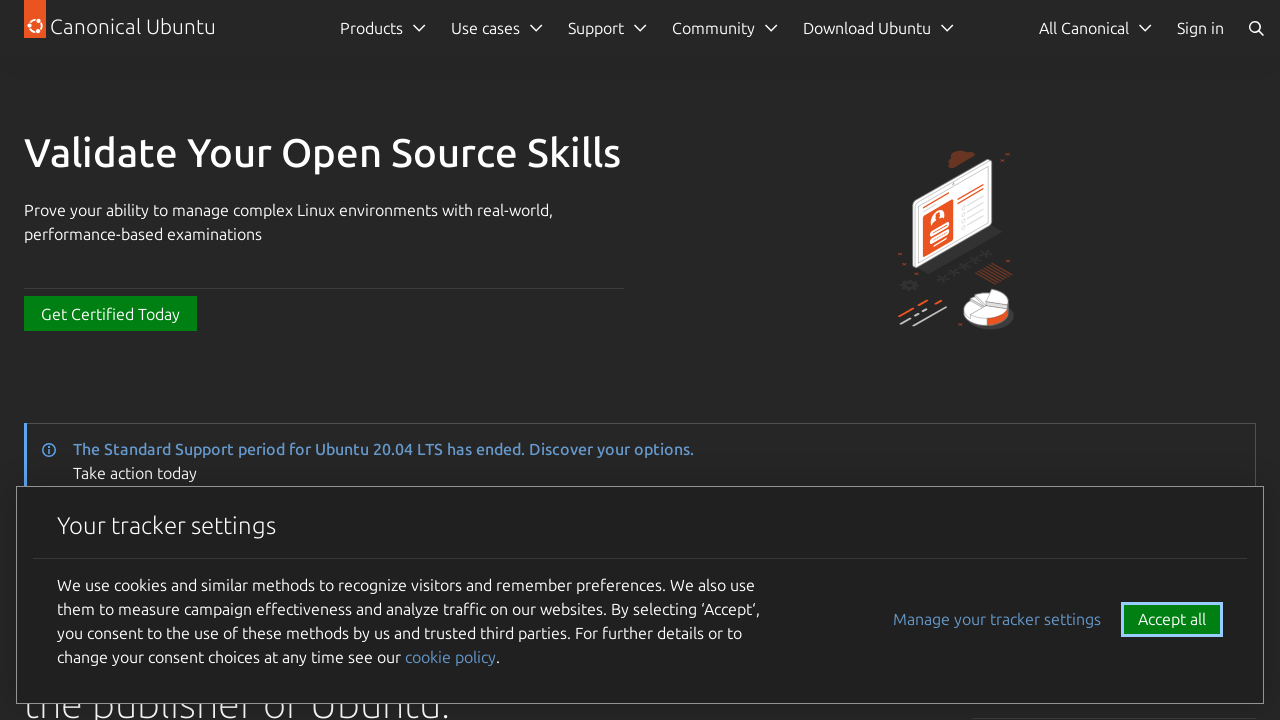

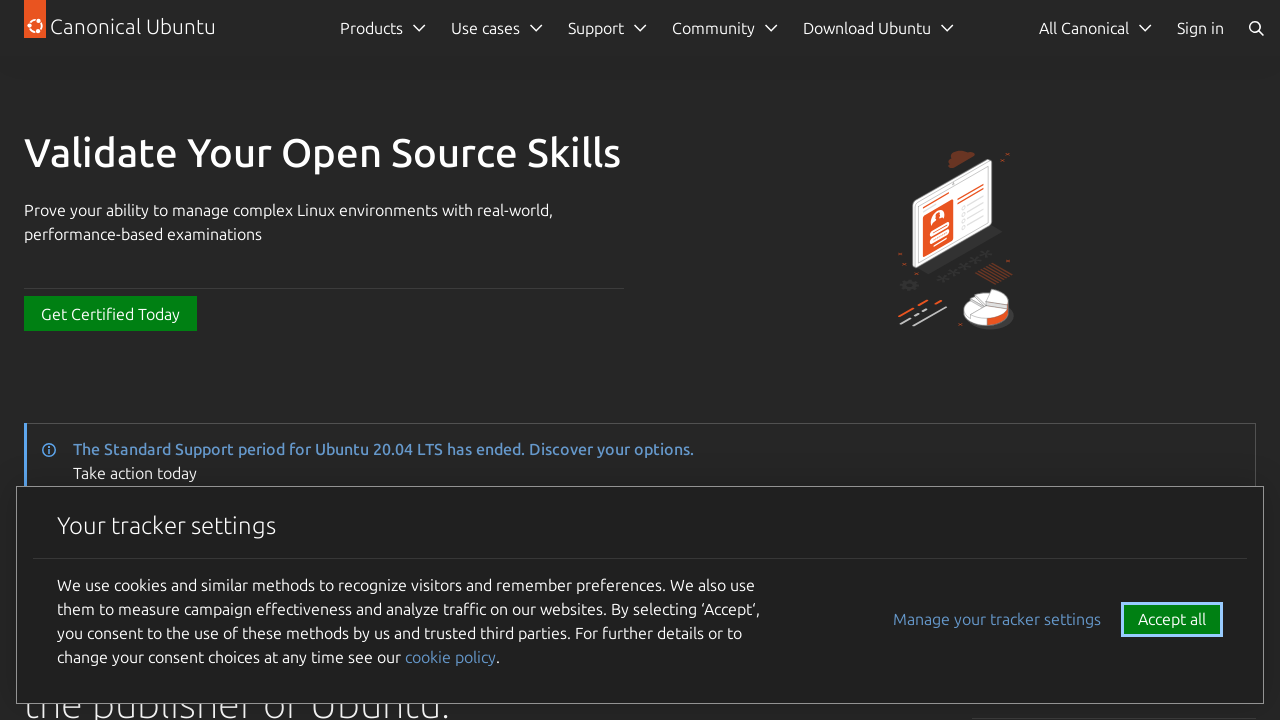